Tests browser window switching by clicking a link that opens a new window, then switching to that new window and verifying the context change.

Starting URL: https://the-internet.herokuapp.com/windows

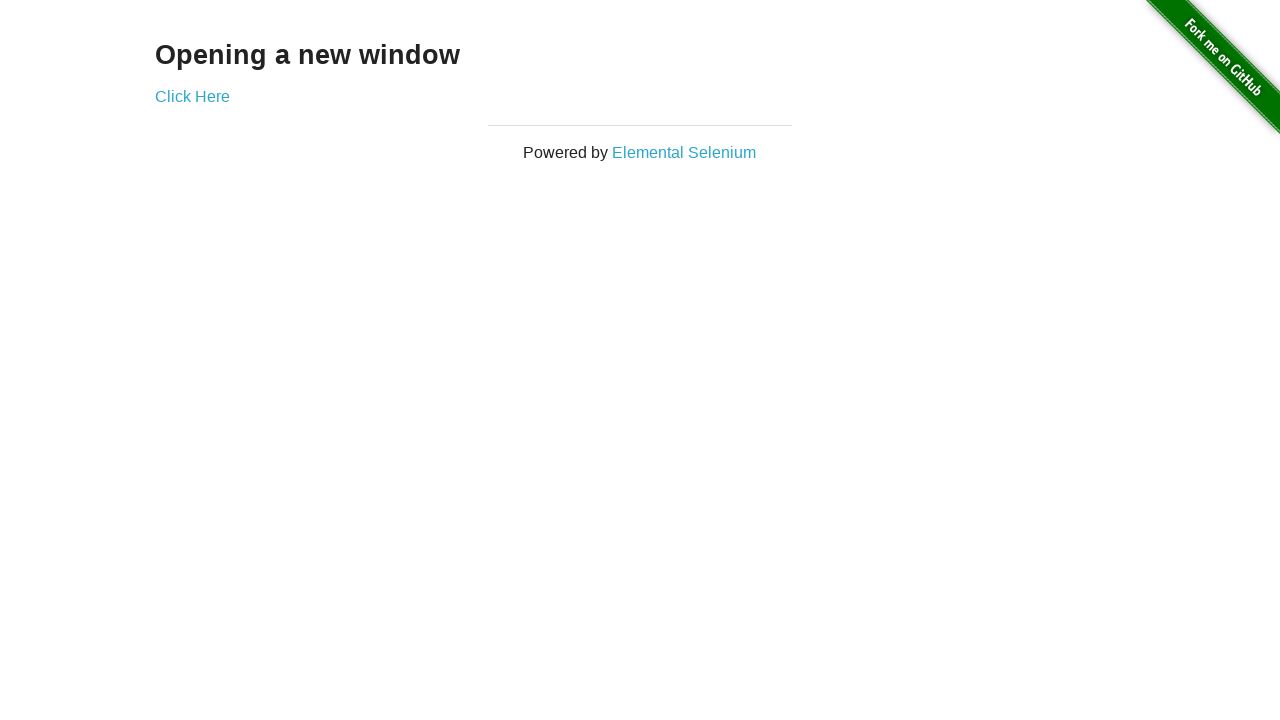

Clicked 'Click Here' link to open new window at (192, 96) on text=Click Here
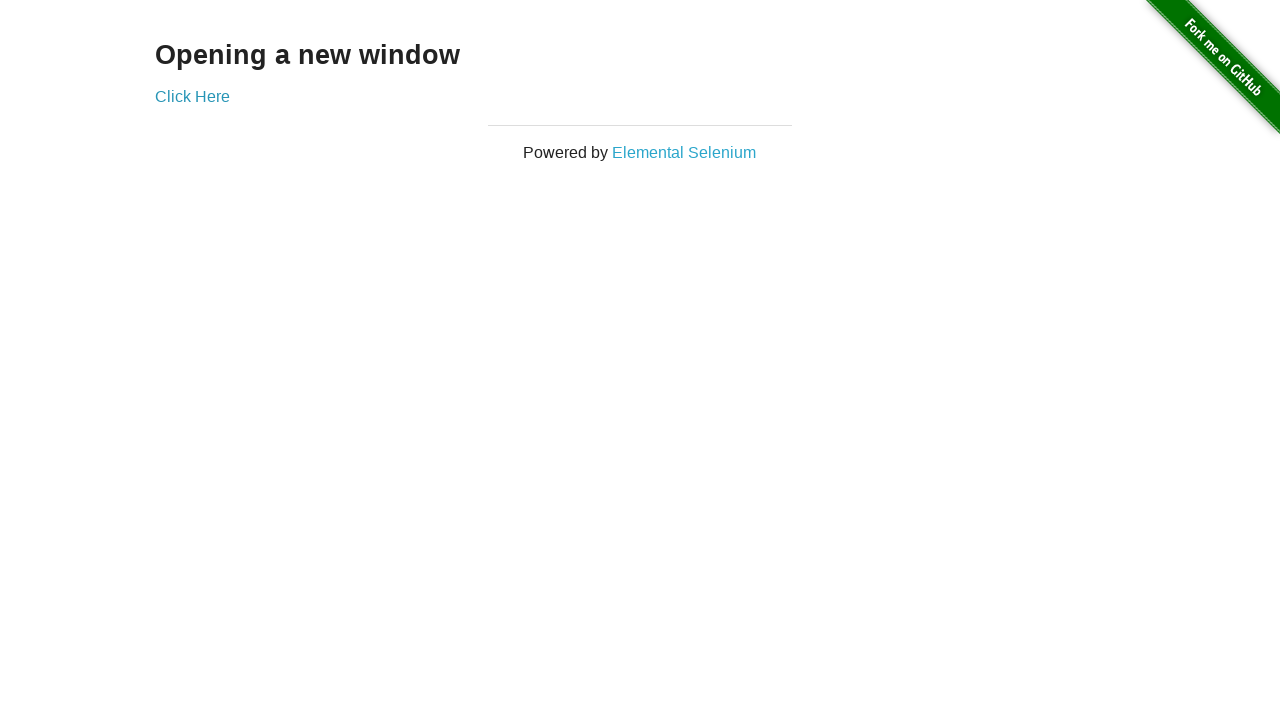

New window opened and captured
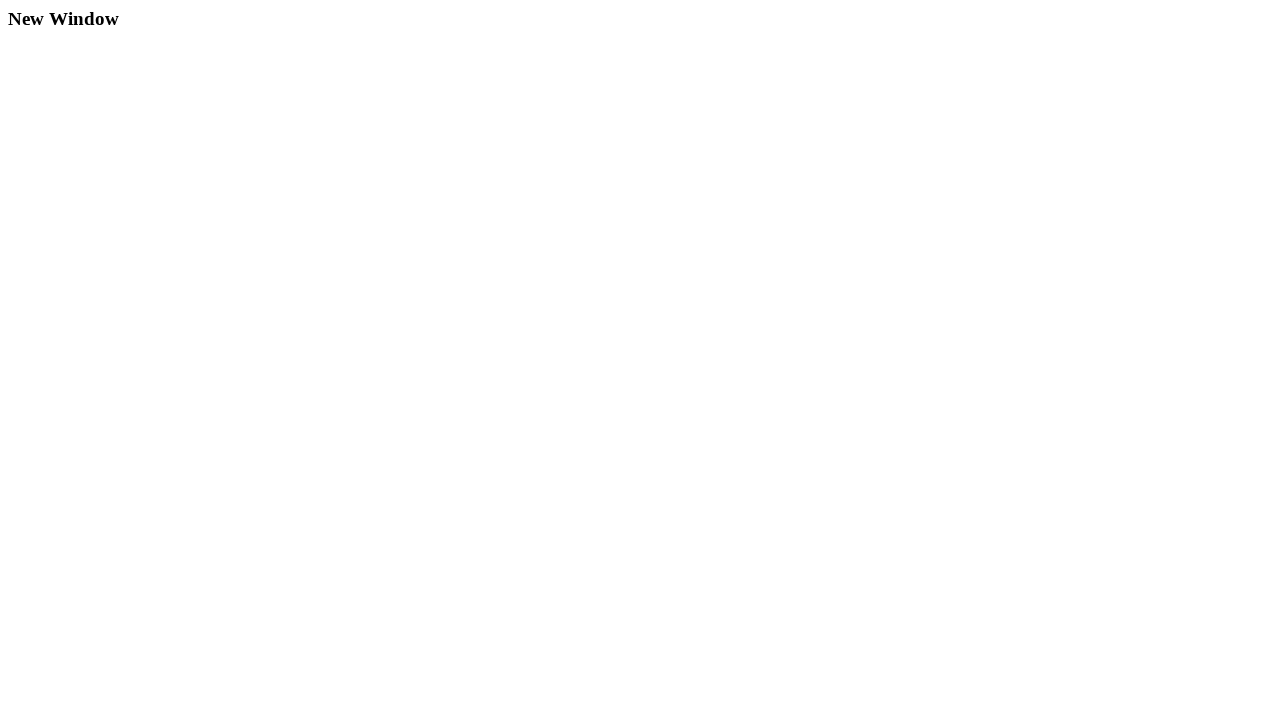

New window fully loaded
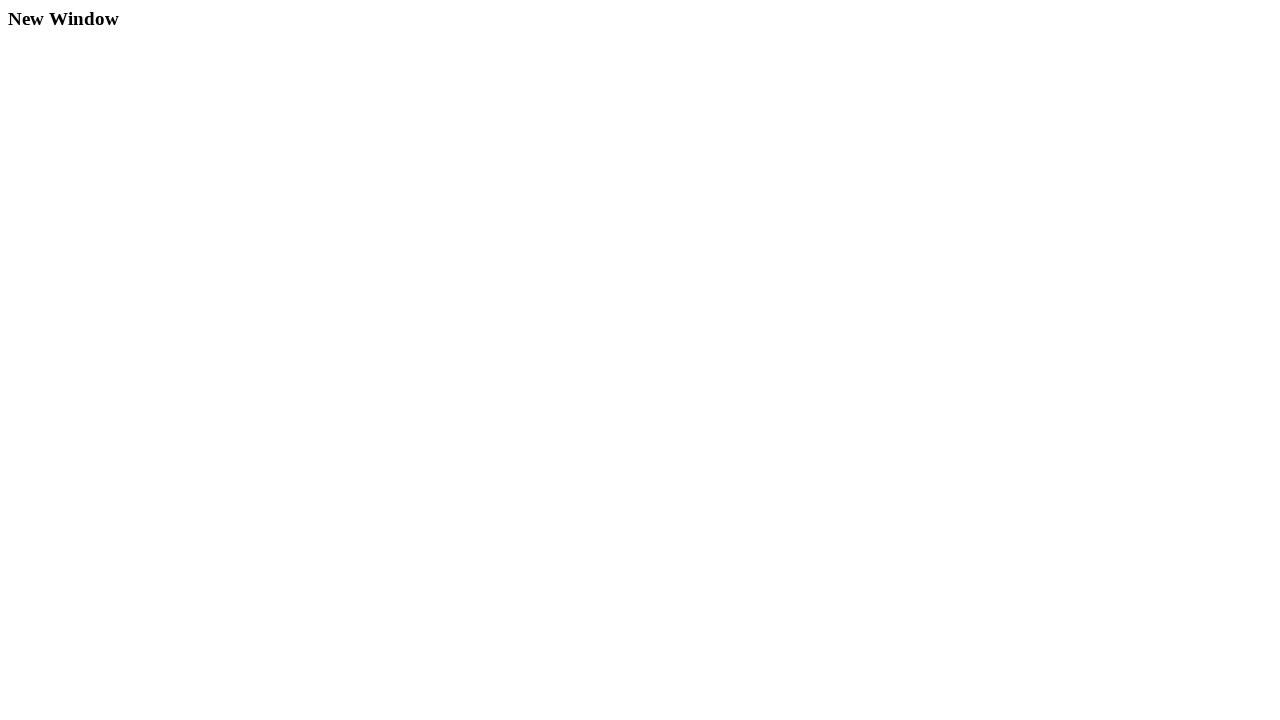

Verified new window - Title: 'New Window', URL: 'https://the-internet.herokuapp.com/windows/new'
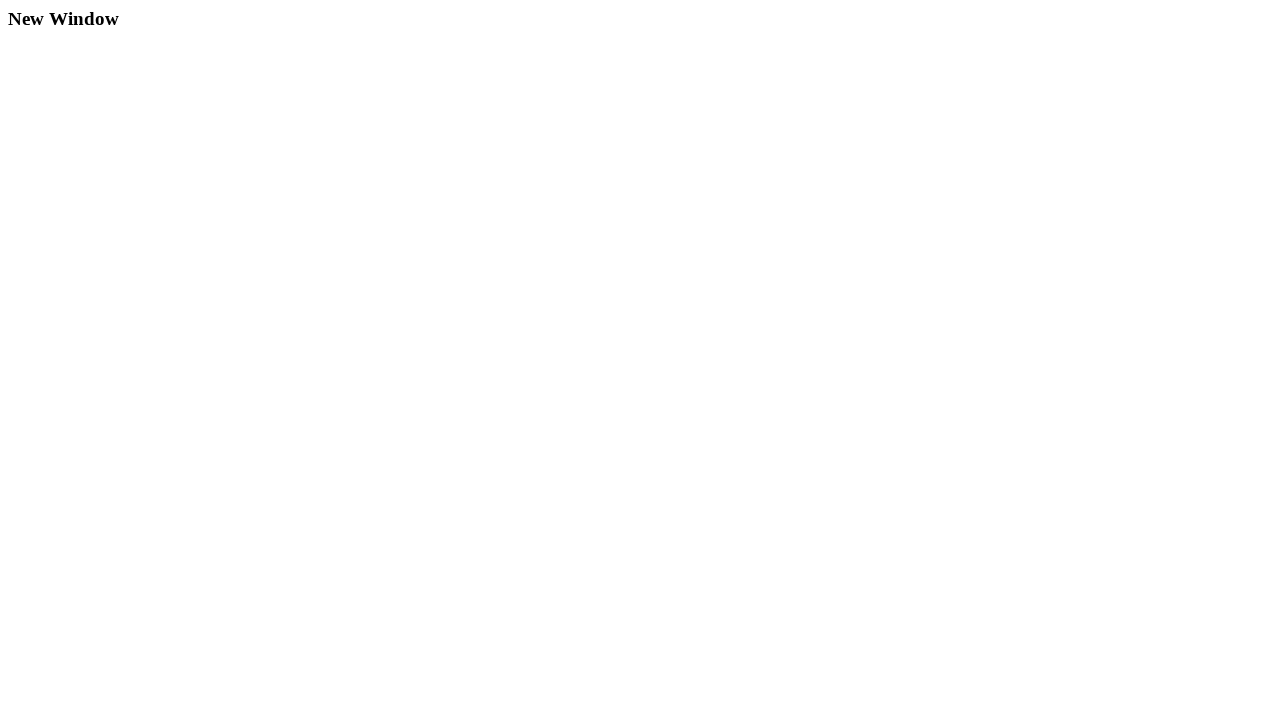

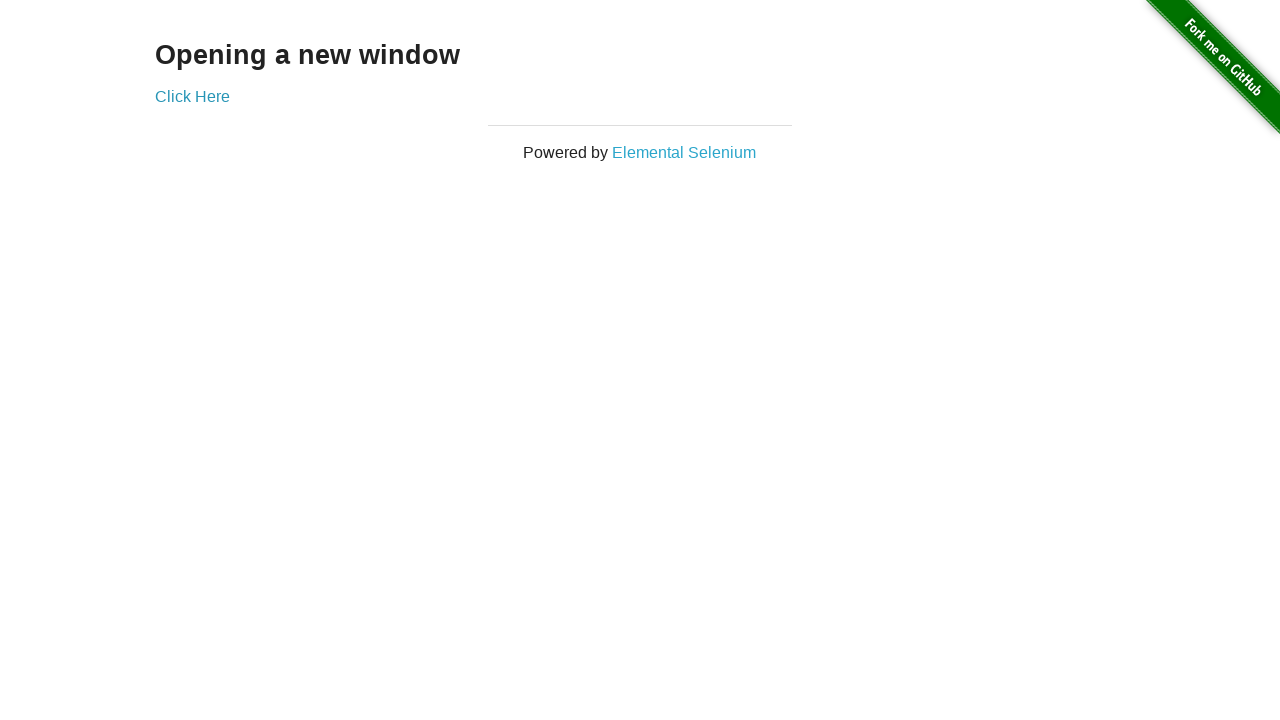